Tests finding a link by its text (a calculated mathematical value), clicking it, then filling out a form with first name, last name, city, and country fields and submitting.

Starting URL: http://suninjuly.github.io/find_link_text

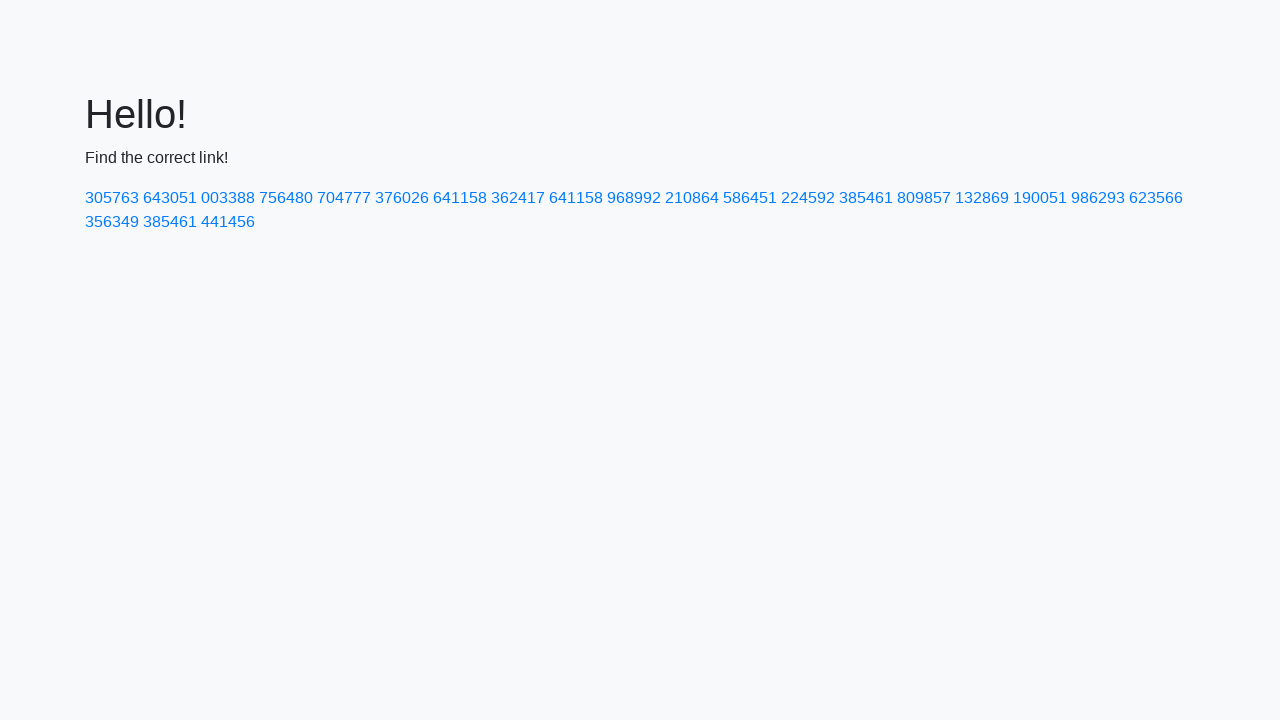

Clicked link with calculated text value '224592' at (808, 198) on a:text('224592')
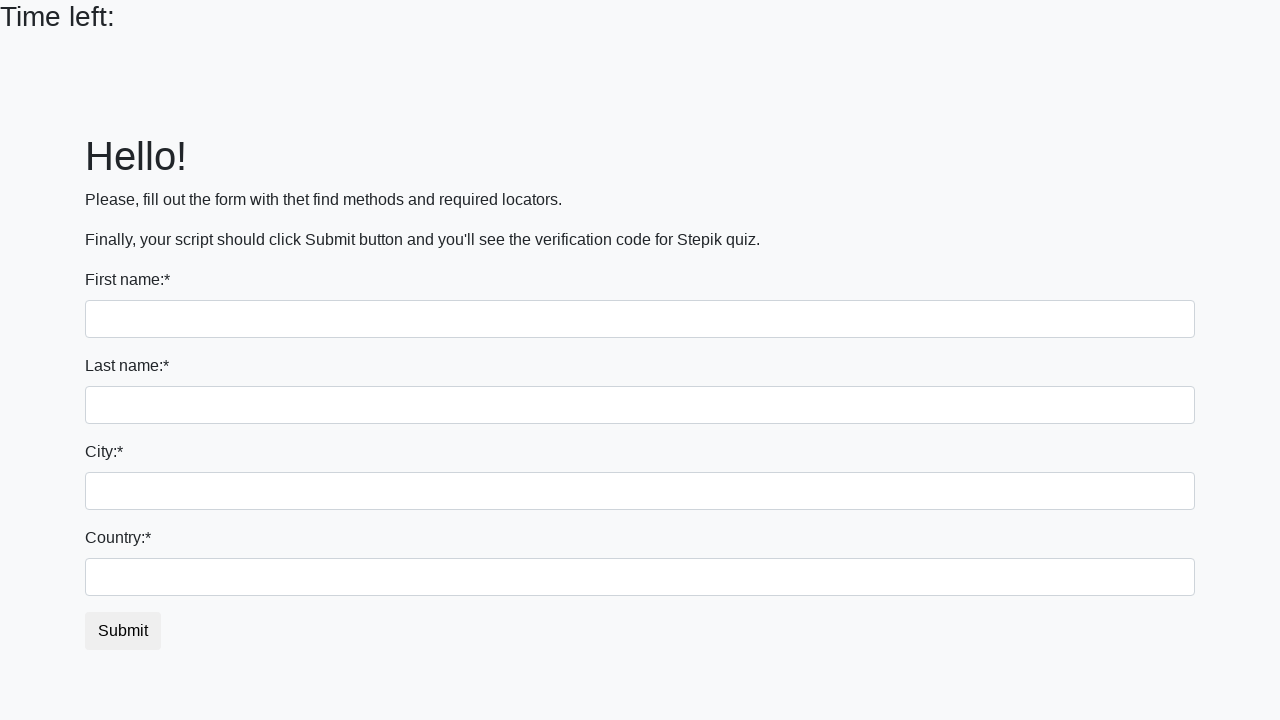

Filled first name field with 'Ivan' on input
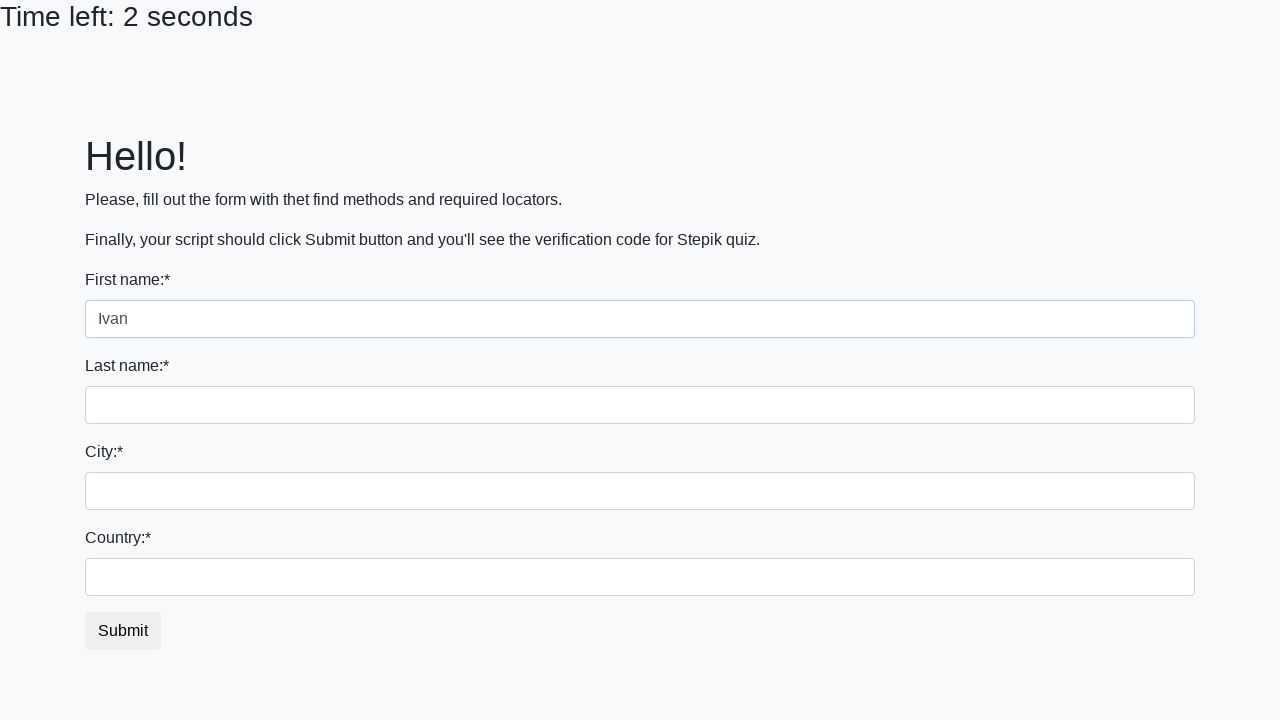

Filled last name field with 'Petrov' on input[name='last_name']
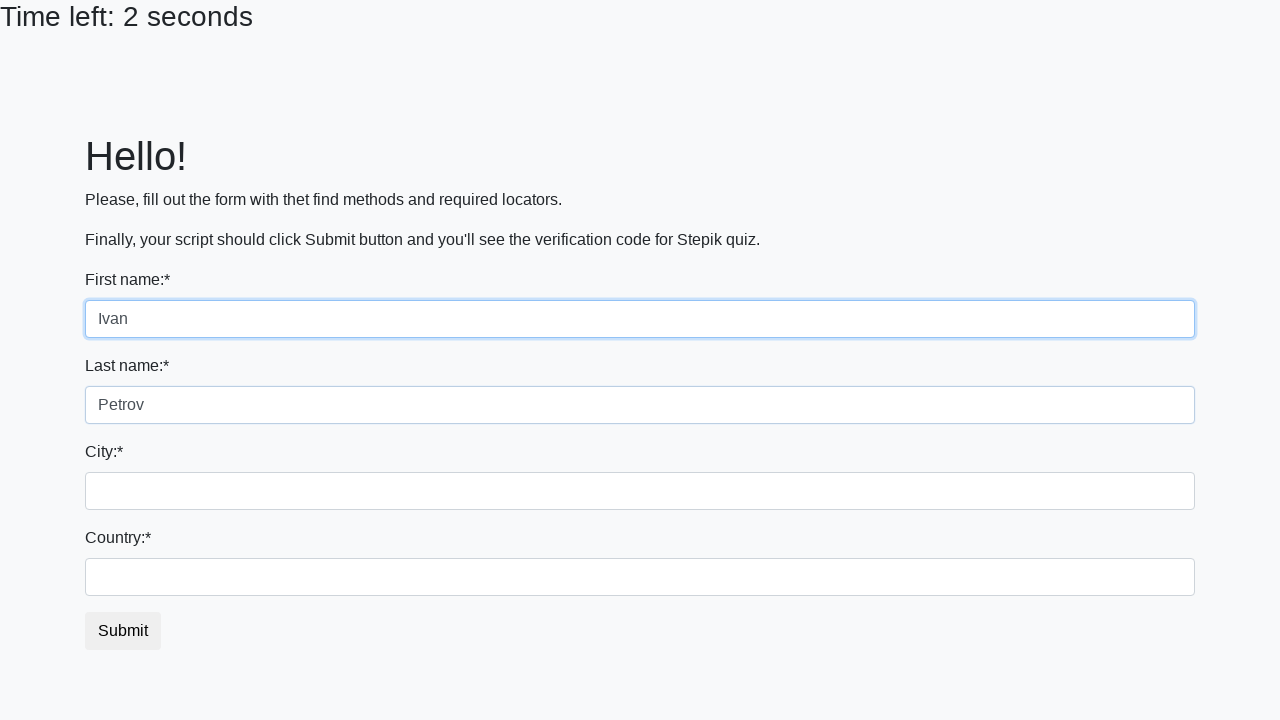

Filled city field with 'Smolensk' on .city
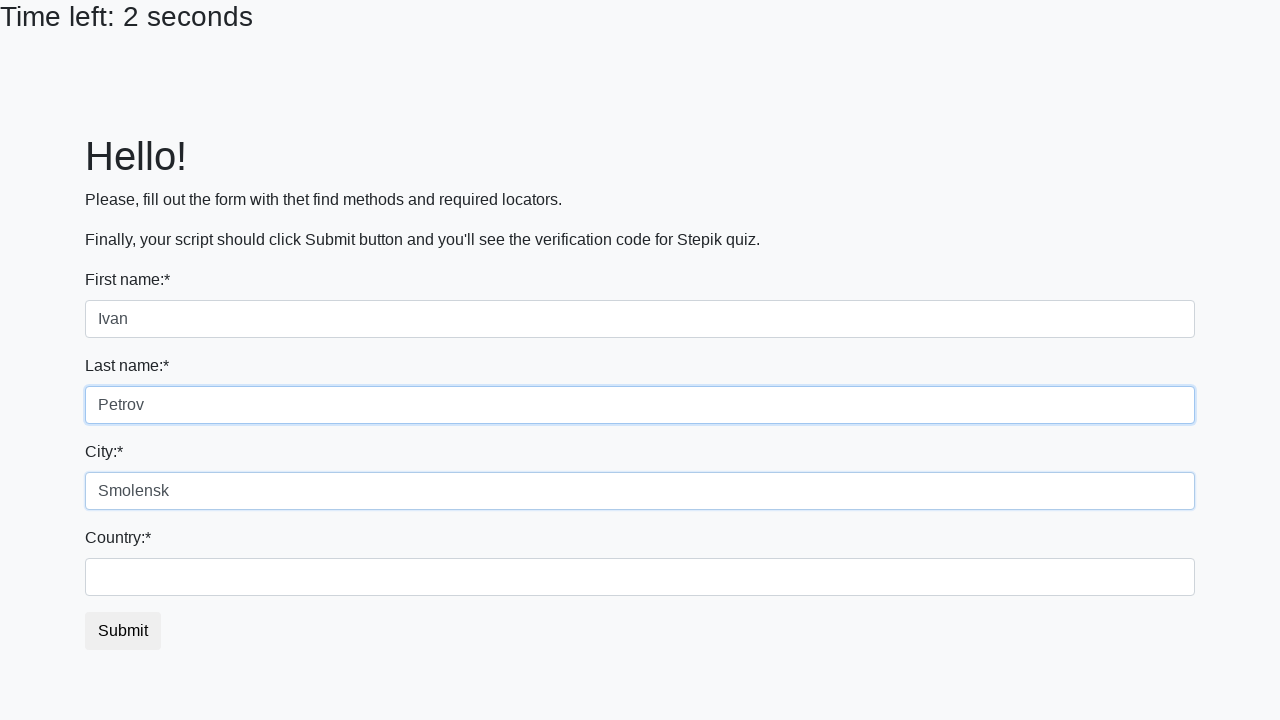

Filled country field with 'Russia' on #country
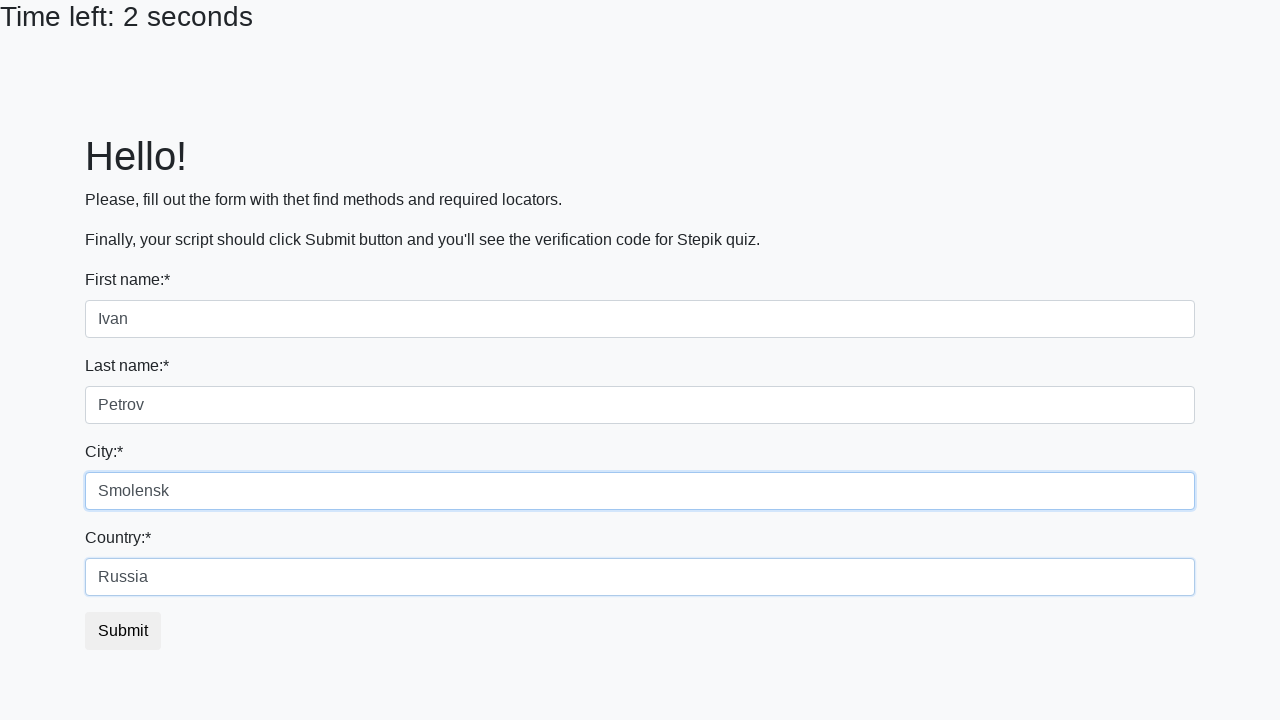

Clicked submit button to submit the form at (123, 631) on button.btn
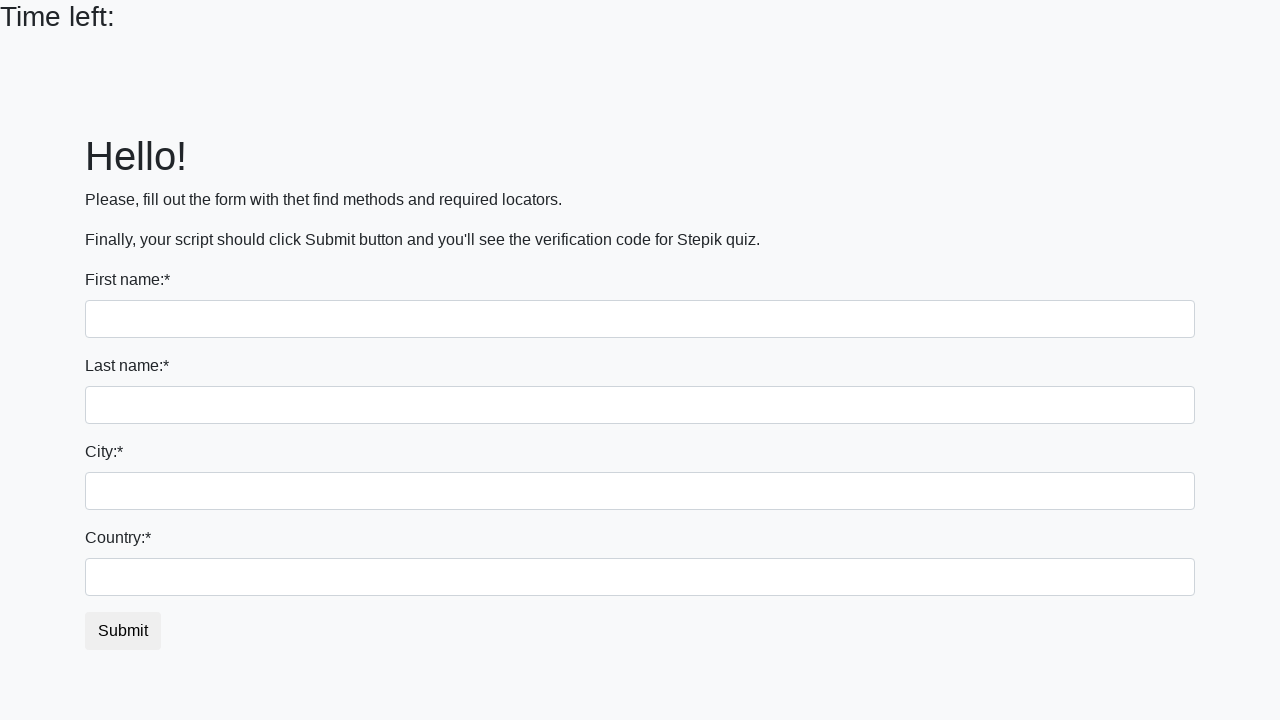

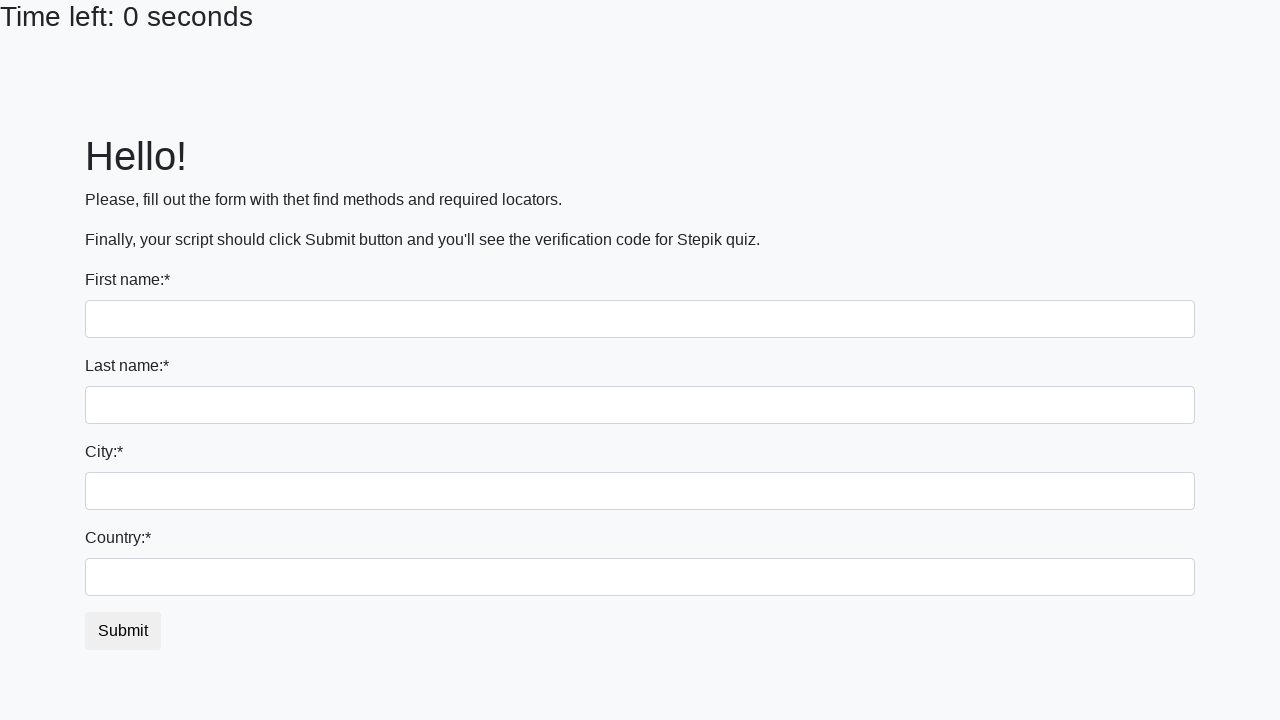